Tests keyboard actions on a text comparison website by entering text, copying it using keyboard shortcuts, and pasting it into a second text area

Starting URL: https://text-compare.com/

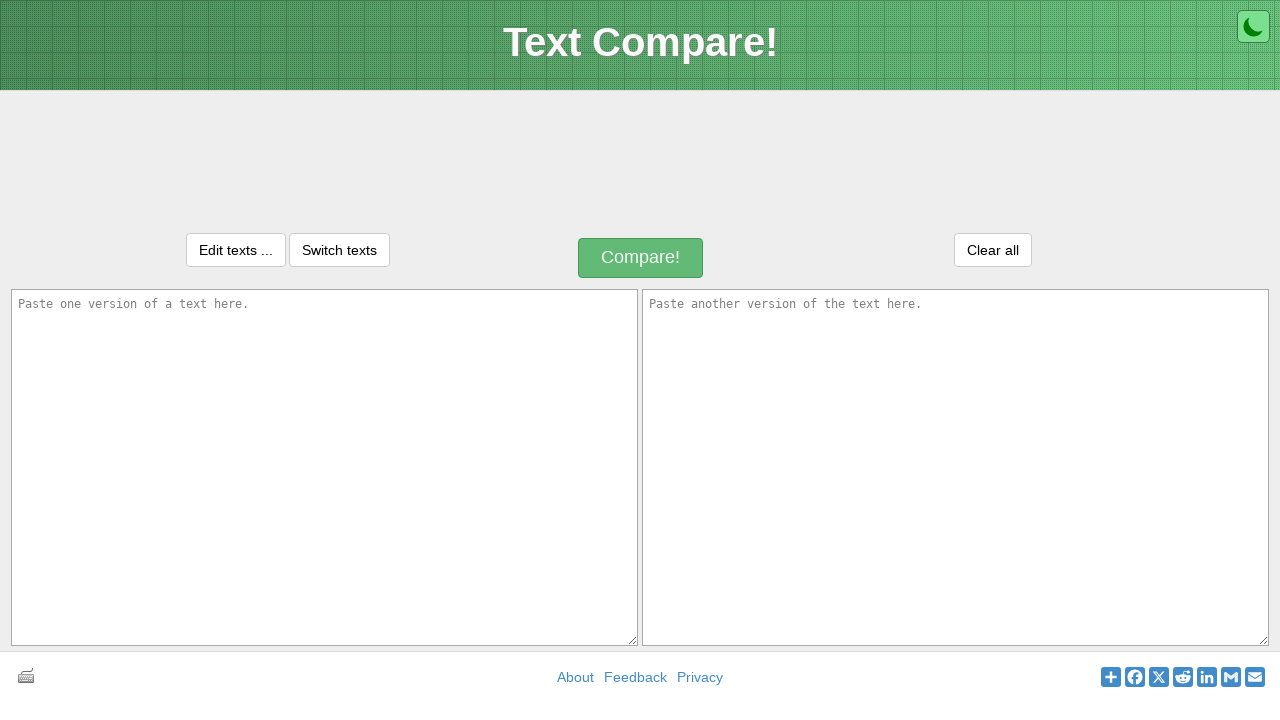

Entered 'Welcome' text in the first textarea on #inputText1
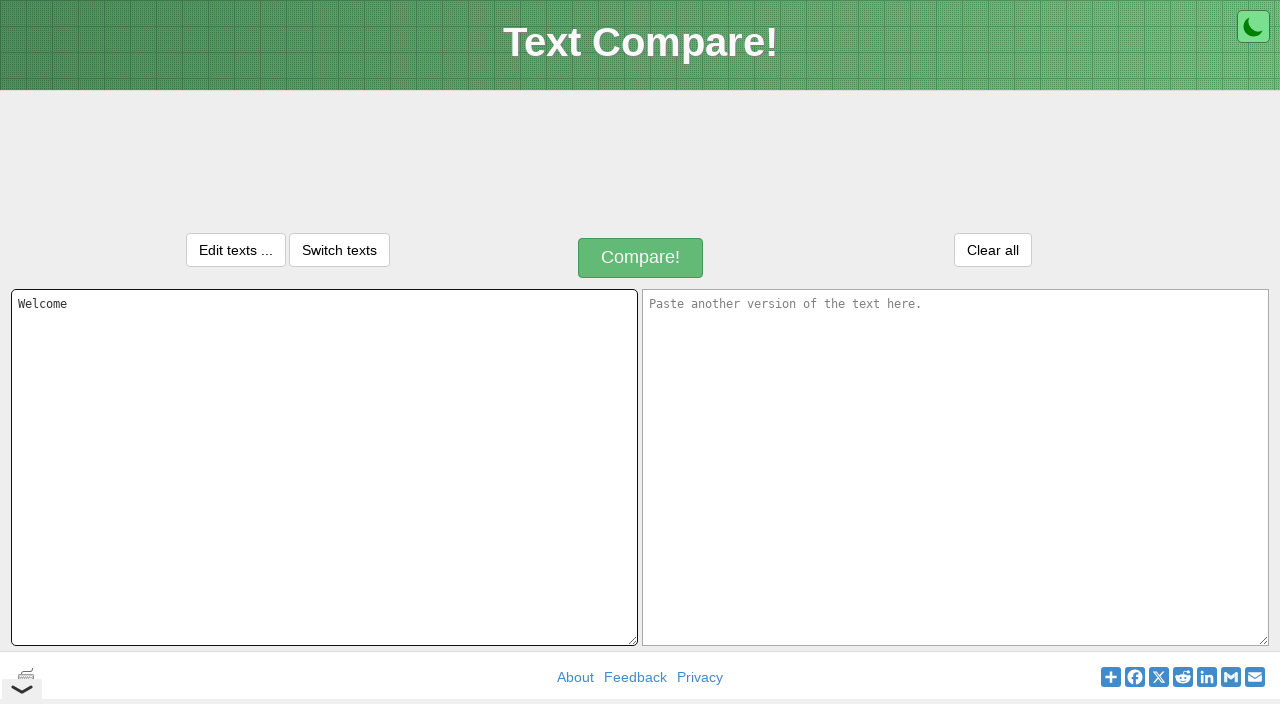

Selected all text in first textarea using Ctrl+A on #inputText1
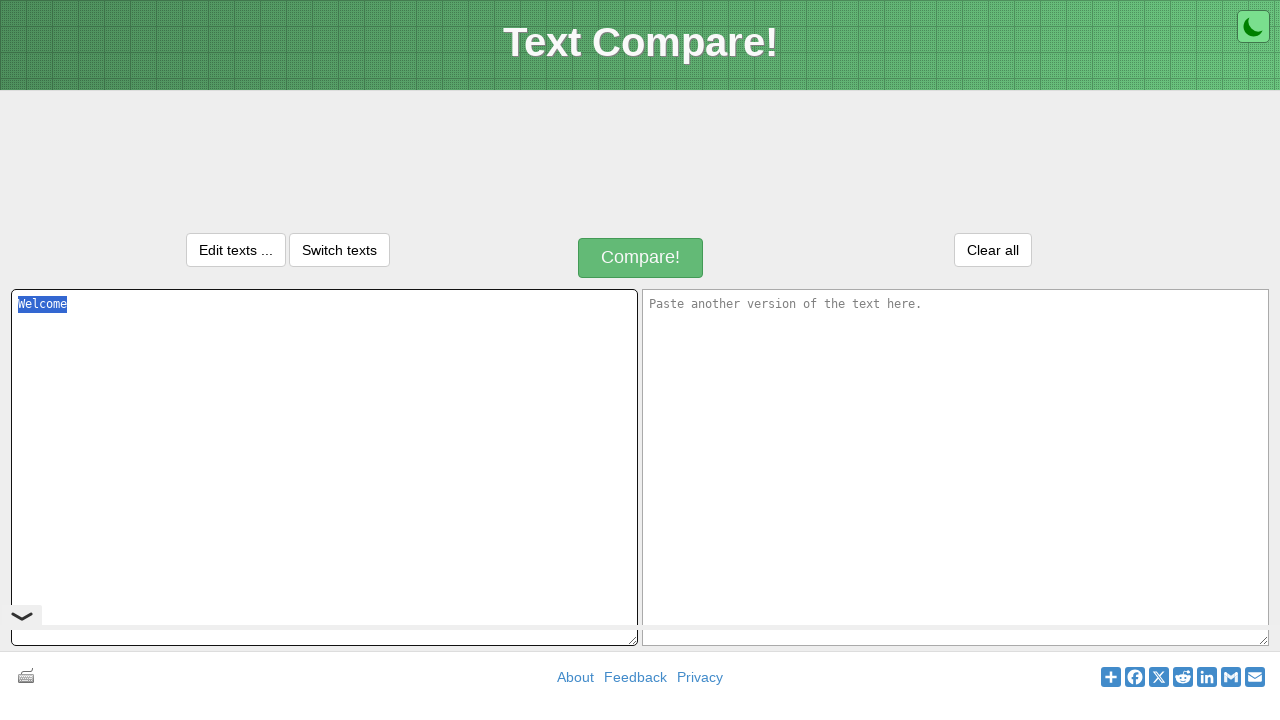

Copied selected text using Ctrl+C on #inputText1
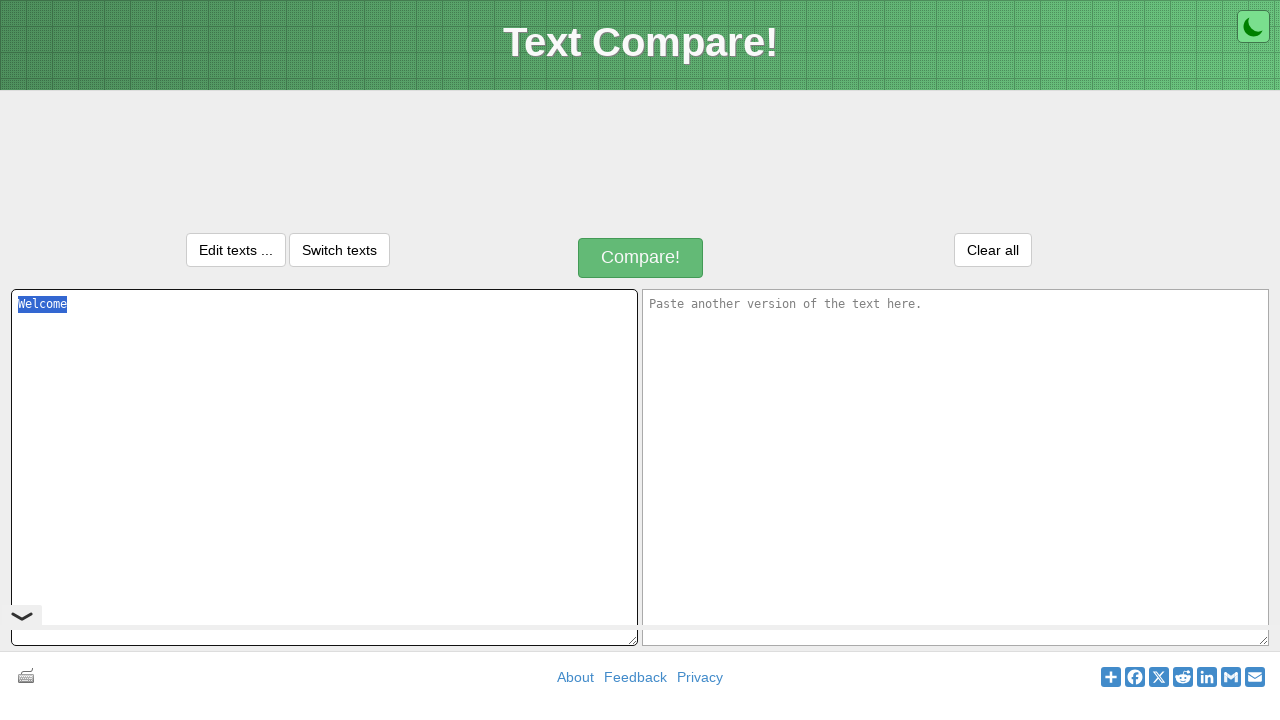

Moved focus to second textarea using Tab key
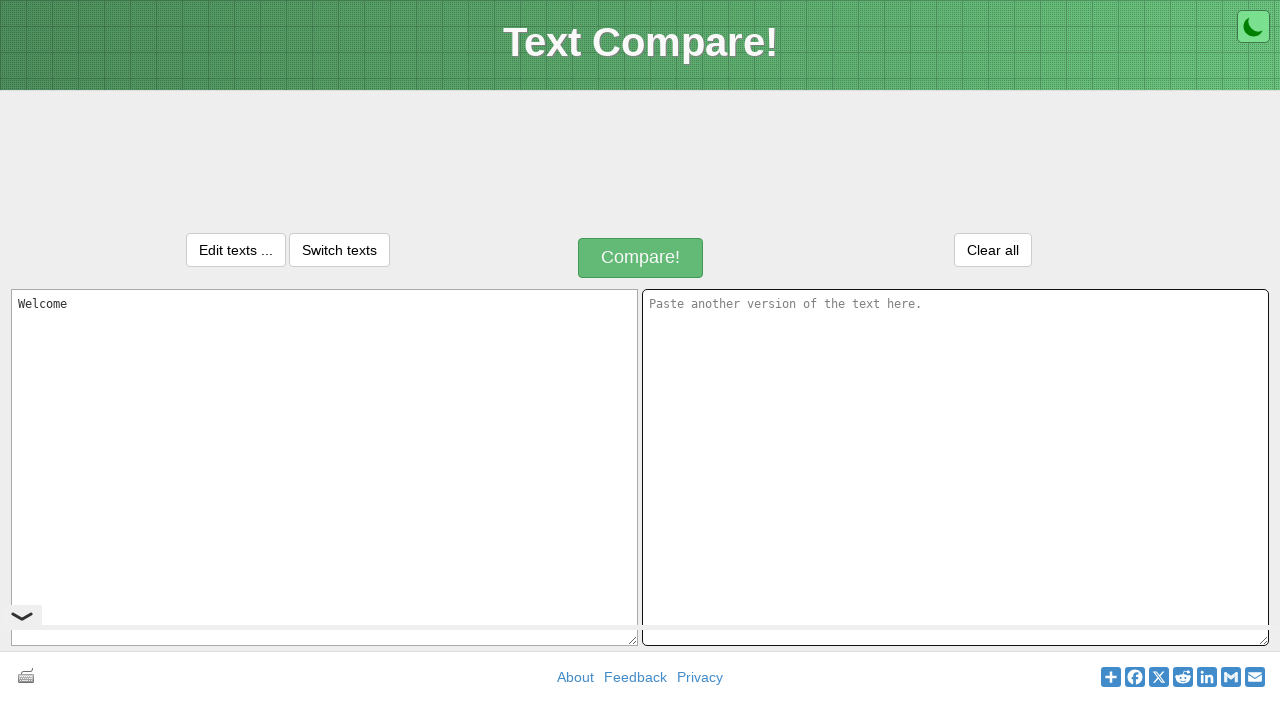

Pasted copied text using Ctrl+V into second textarea
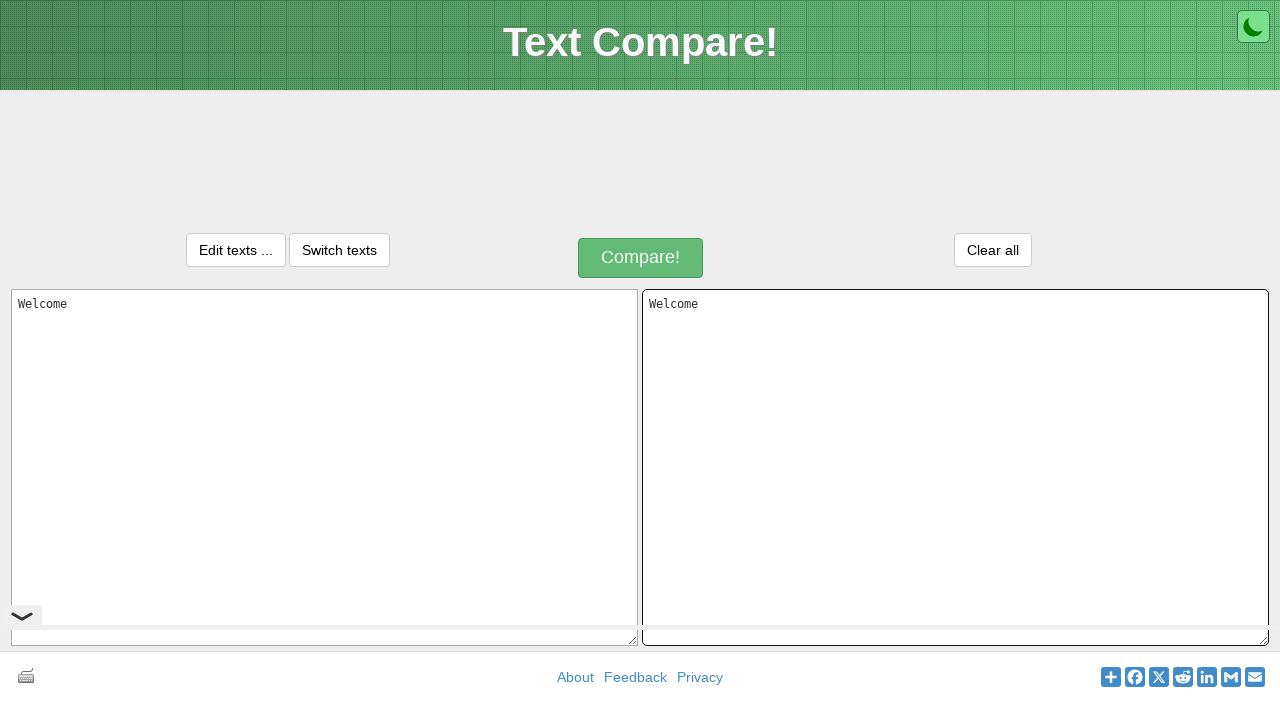

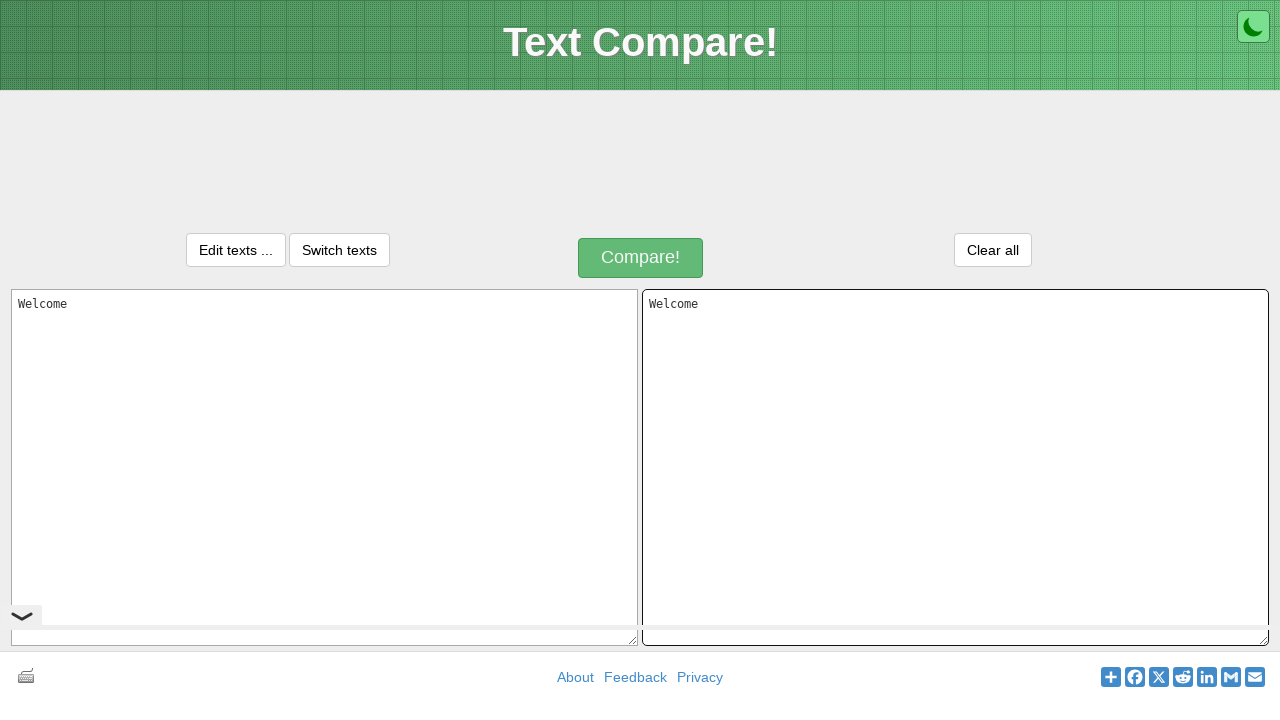